Tests finding an AngularJS element by model attribute to verify it exists on the page

Starting URL: https://angularjs.org

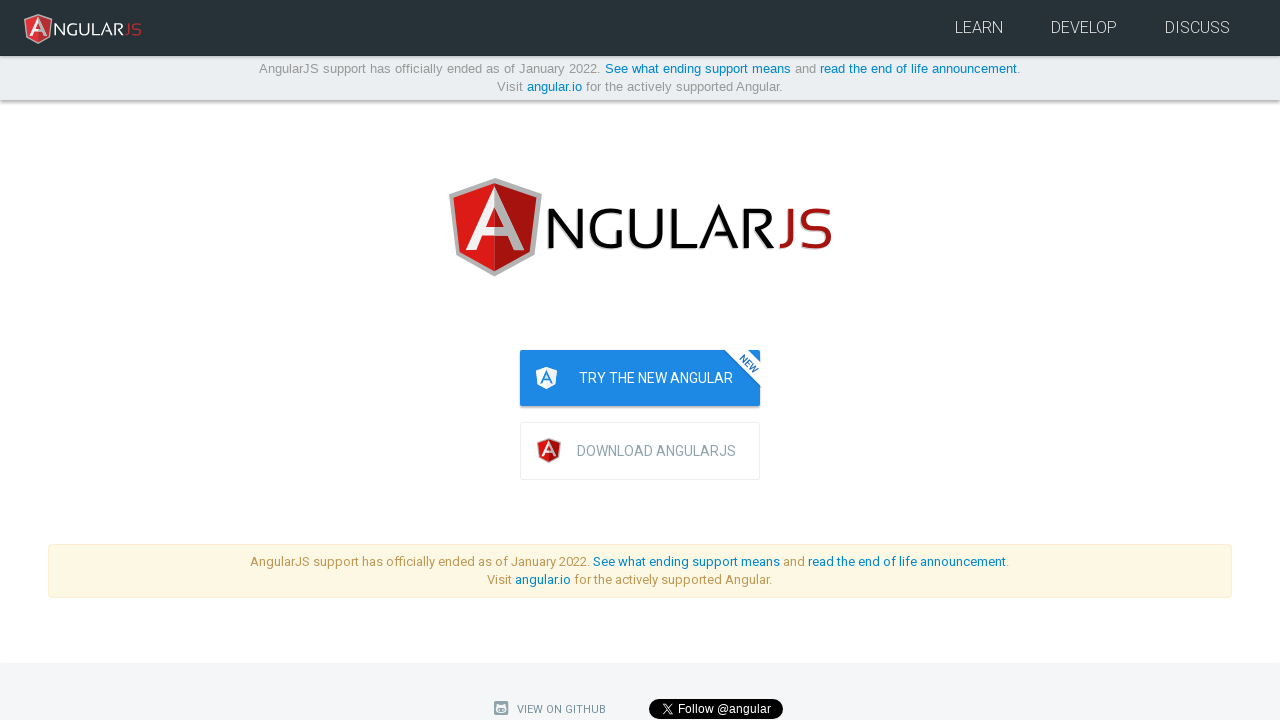

Navigated to https://angularjs.org
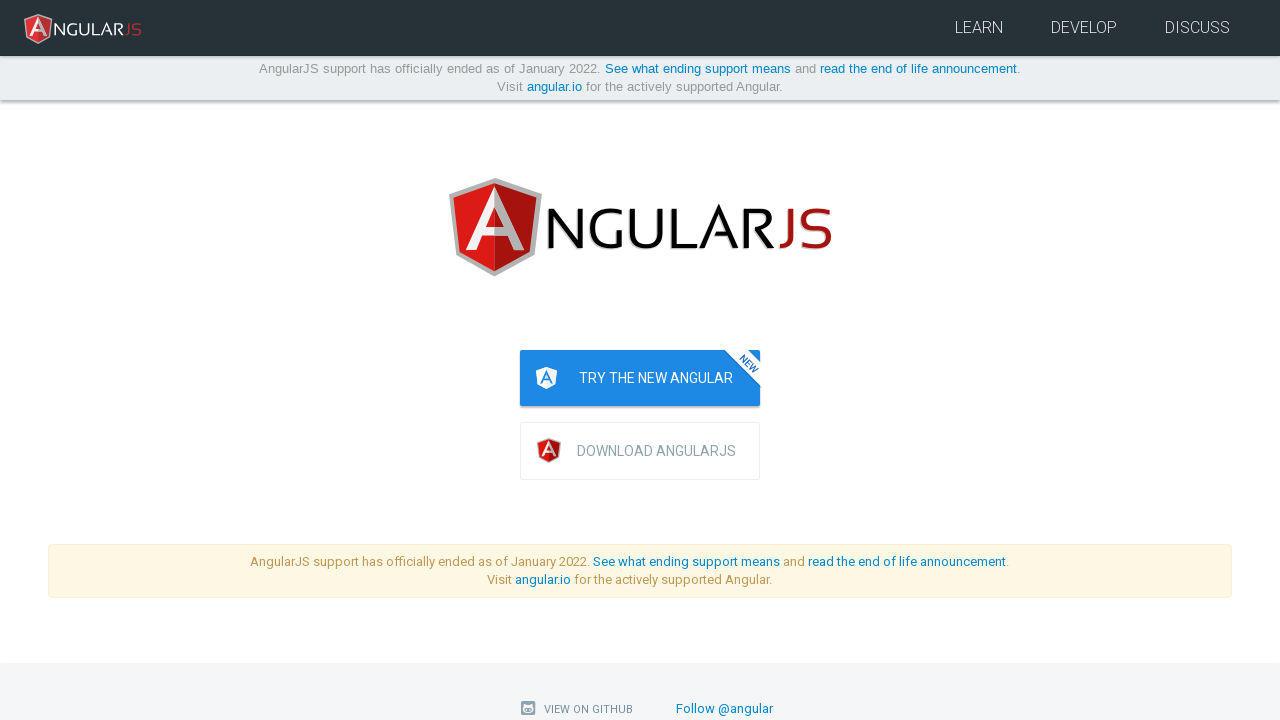

Located AngularJS element with ng-model='yourName' attribute
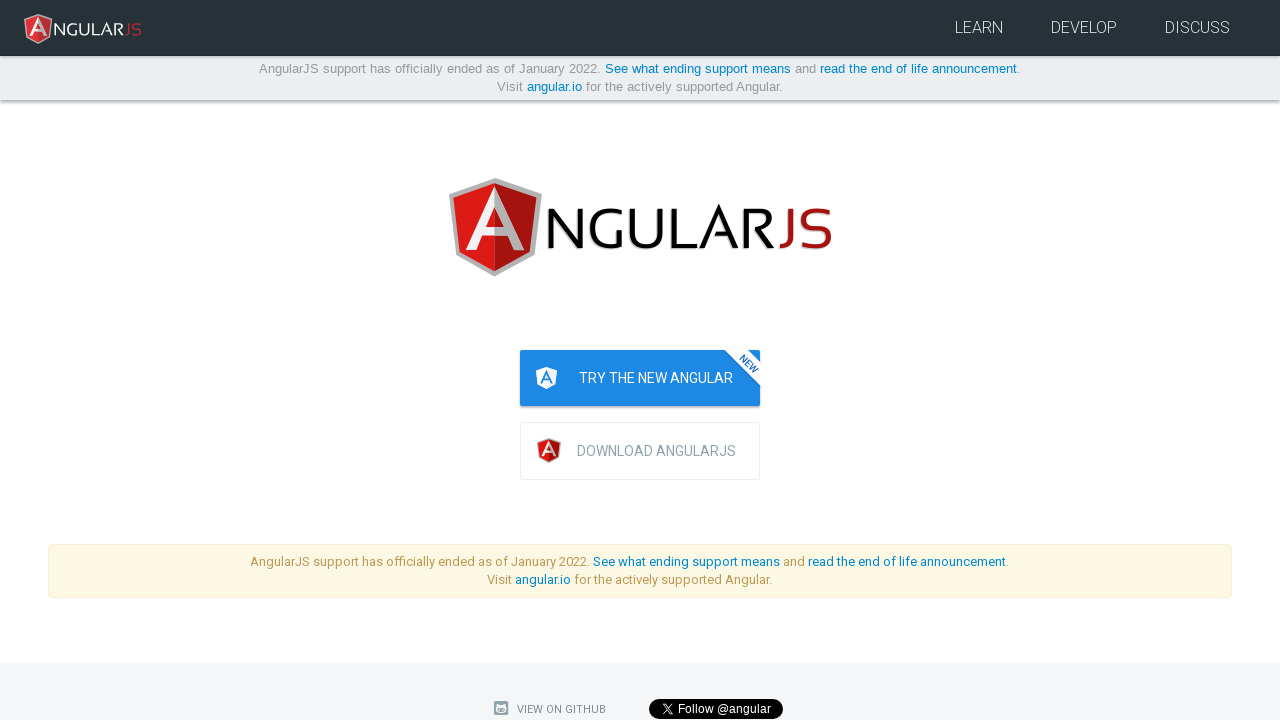

Element with ng-model='yourName' confirmed to exist on page
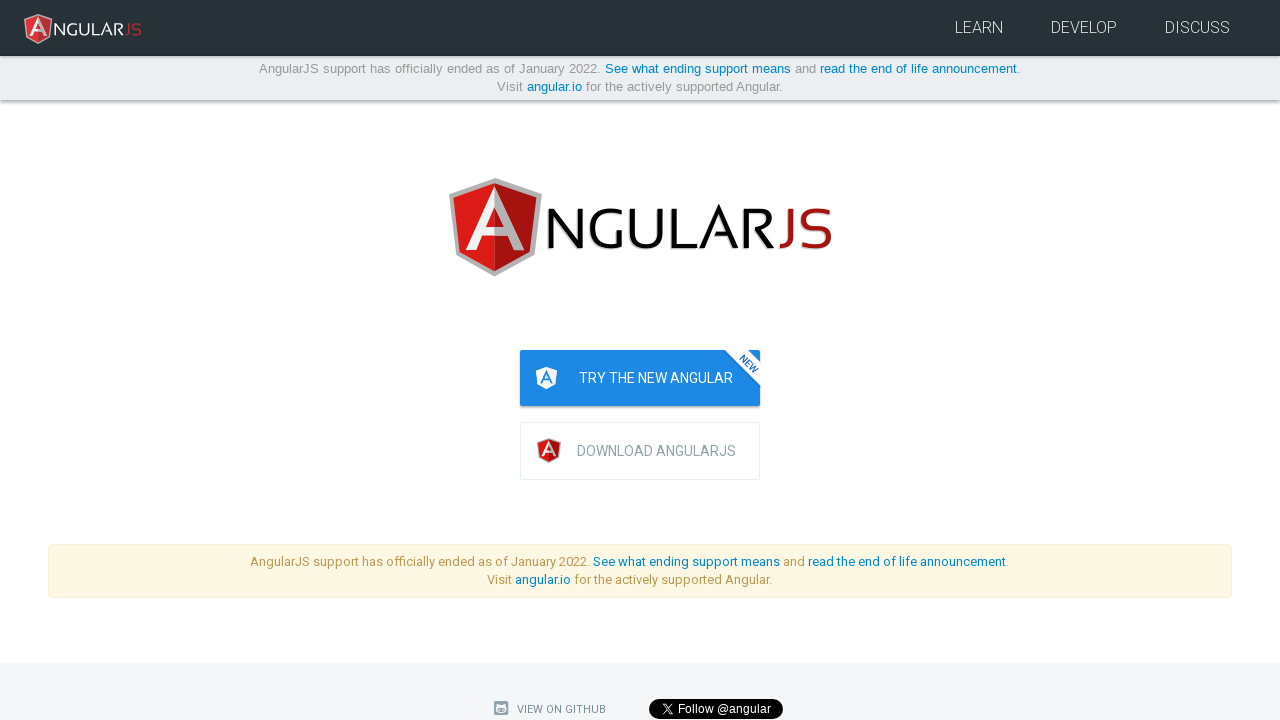

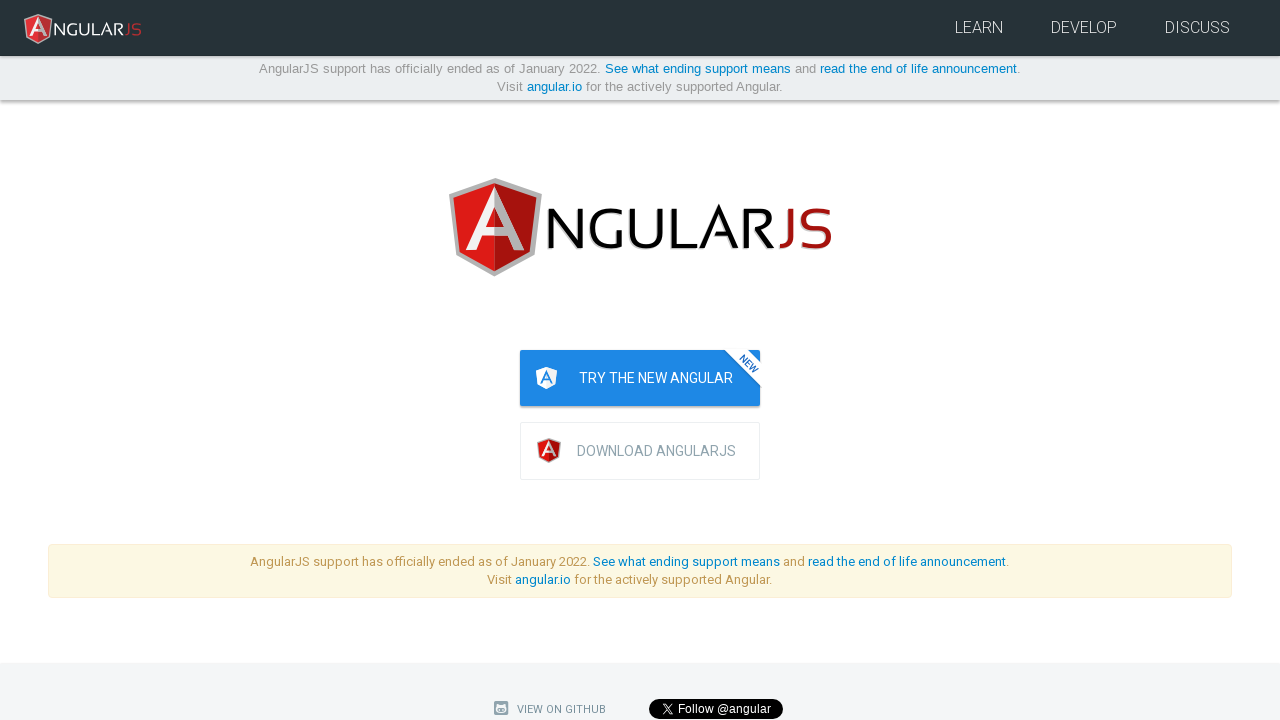